Tests flight search and selection by selecting departure and destination cities, searching for flights, and selecting a flight from the results table

Starting URL: https://blazedemo.com/

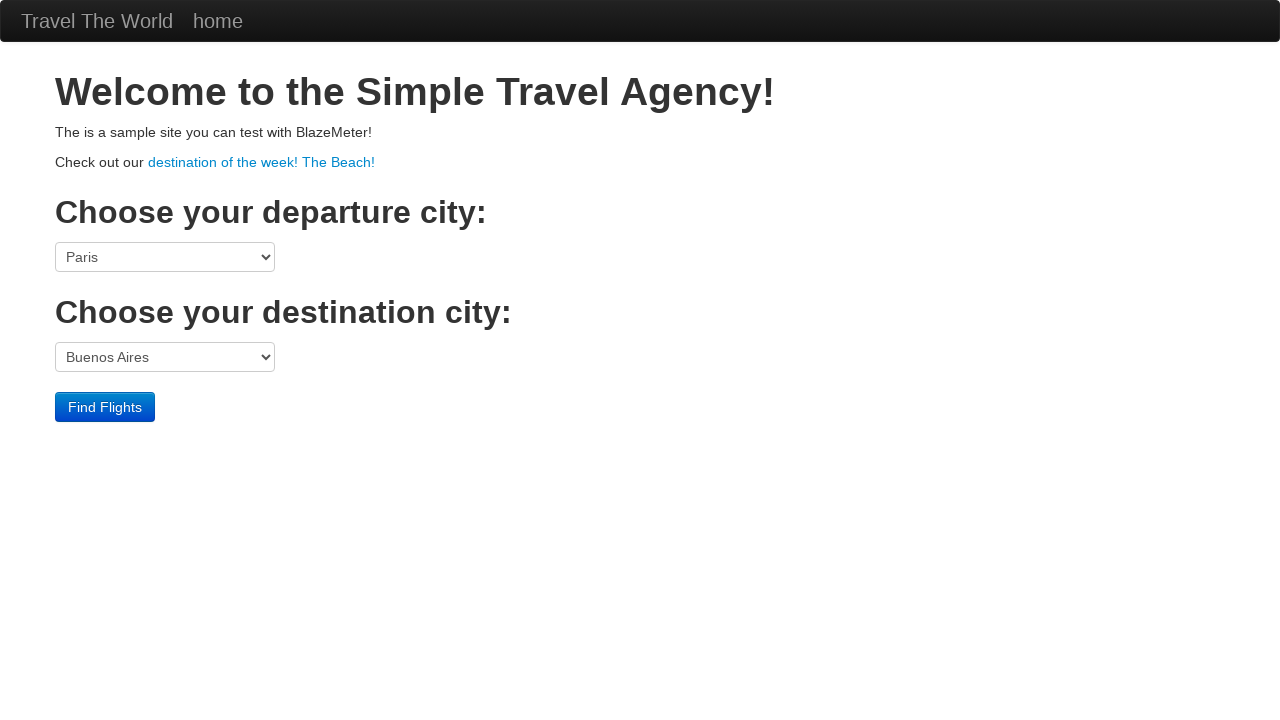

Selected Boston as departure city on select[name='fromPort']
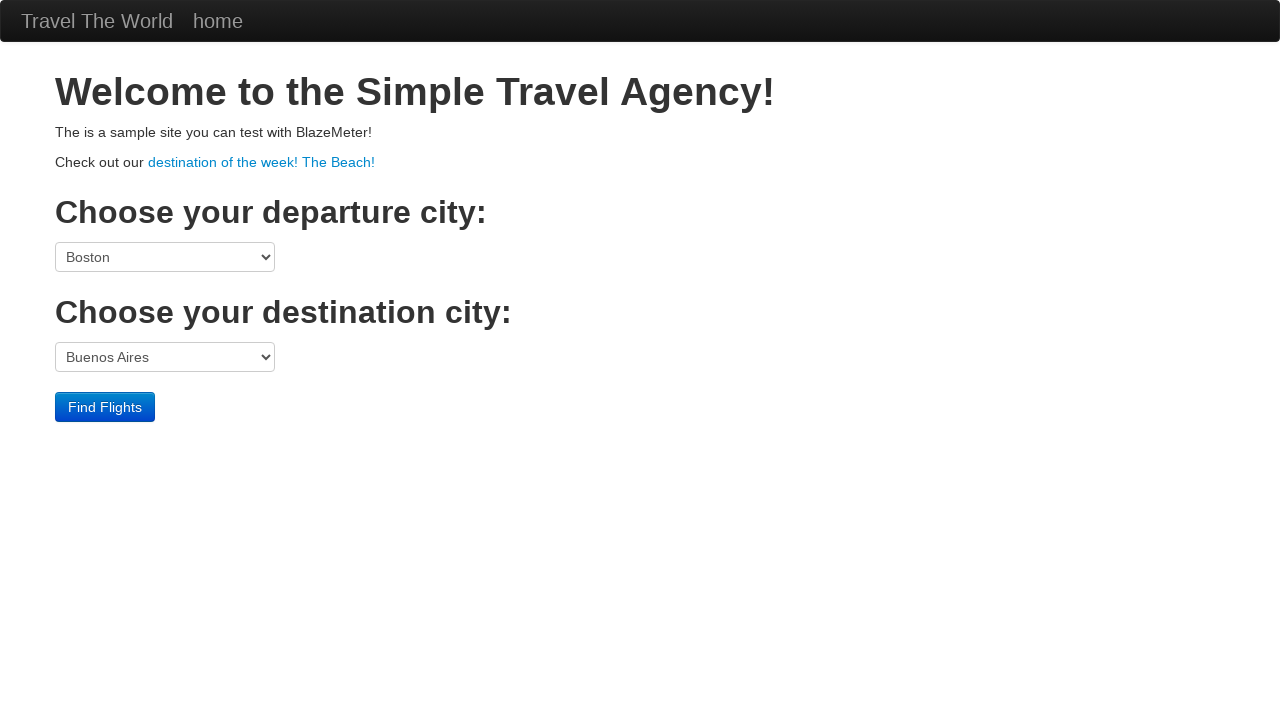

Selected London as destination city on select[name='toPort']
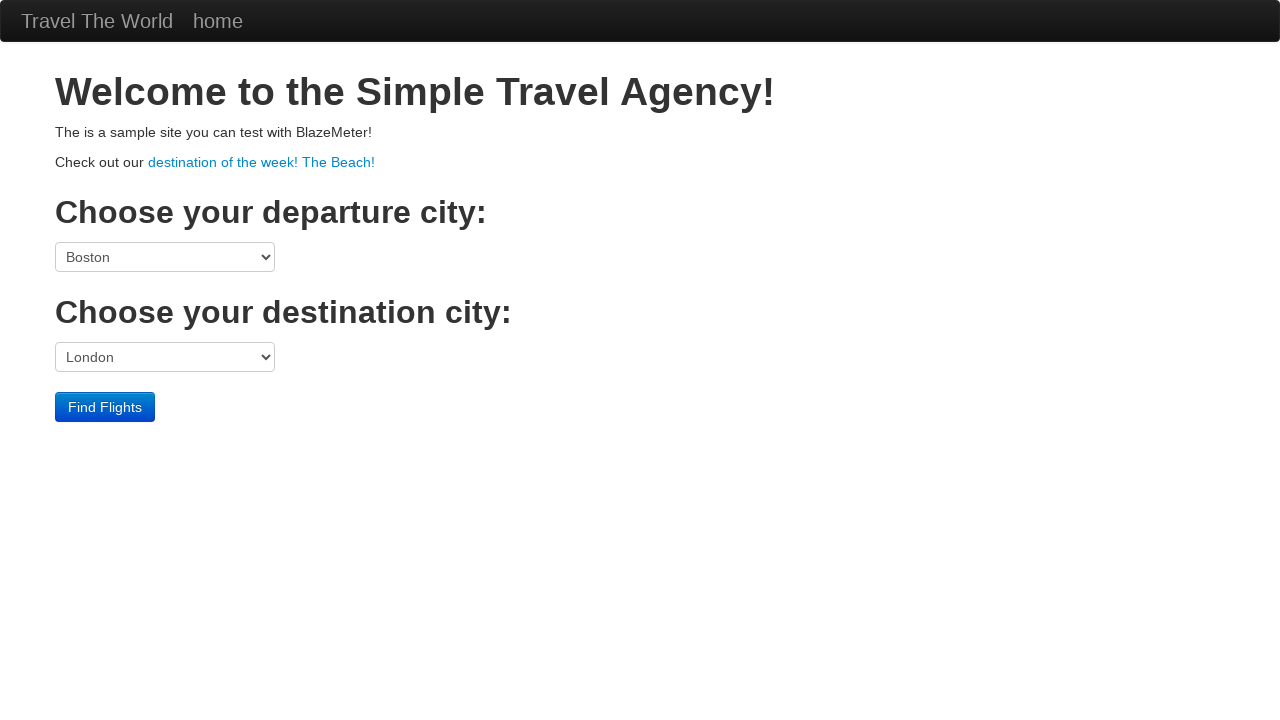

Clicked submit button to search for flights at (105, 407) on input[type='submit']
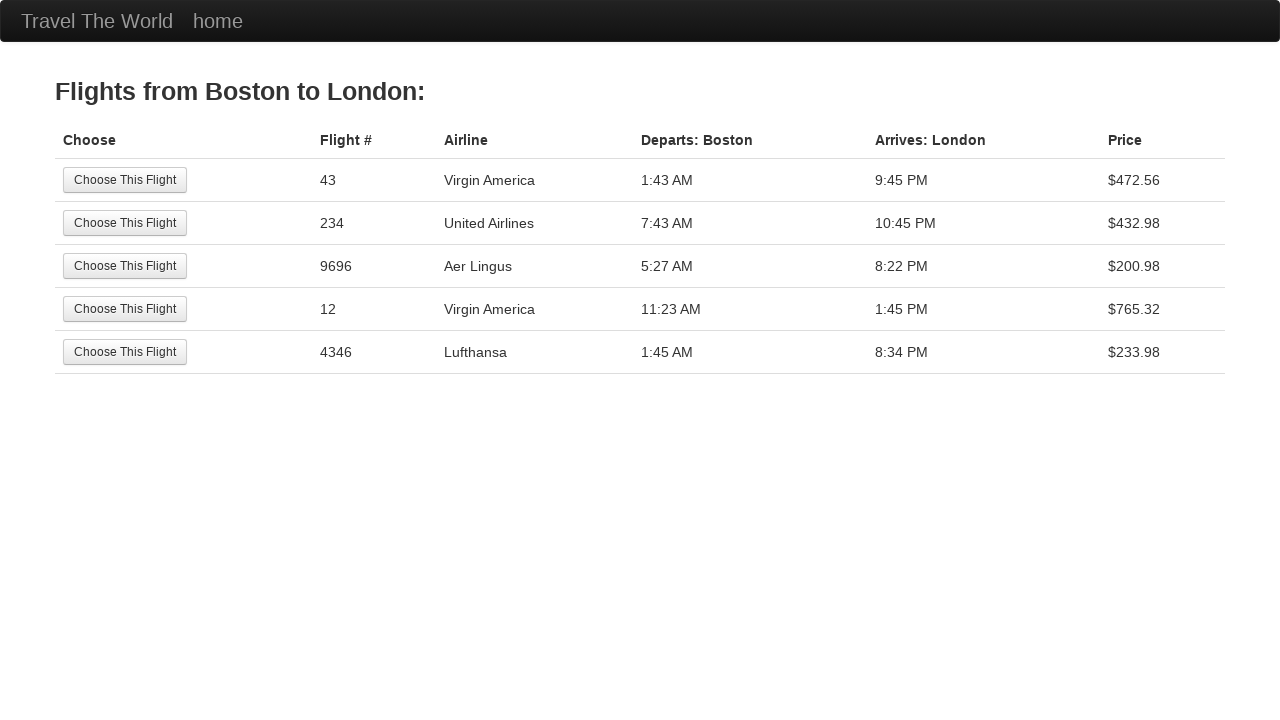

Flight results table loaded
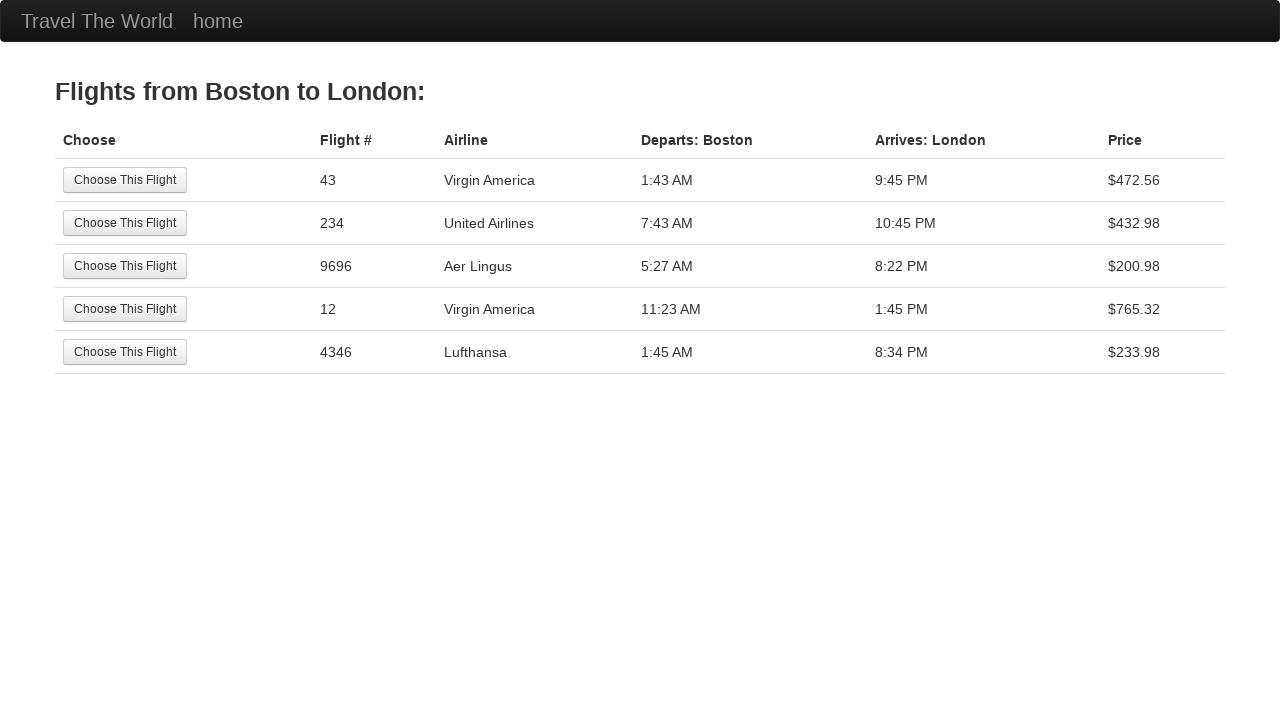

Selected first flight from results table at (125, 223) on table tr:nth-child(2) input[type='submit']
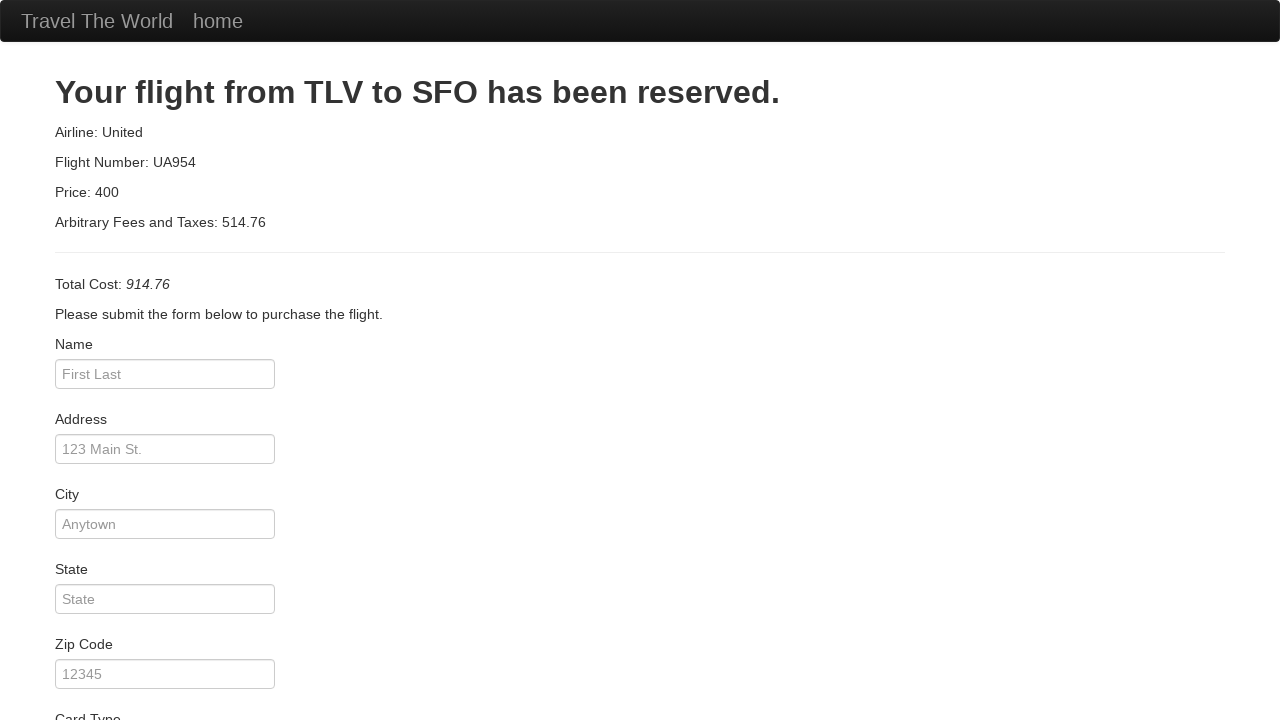

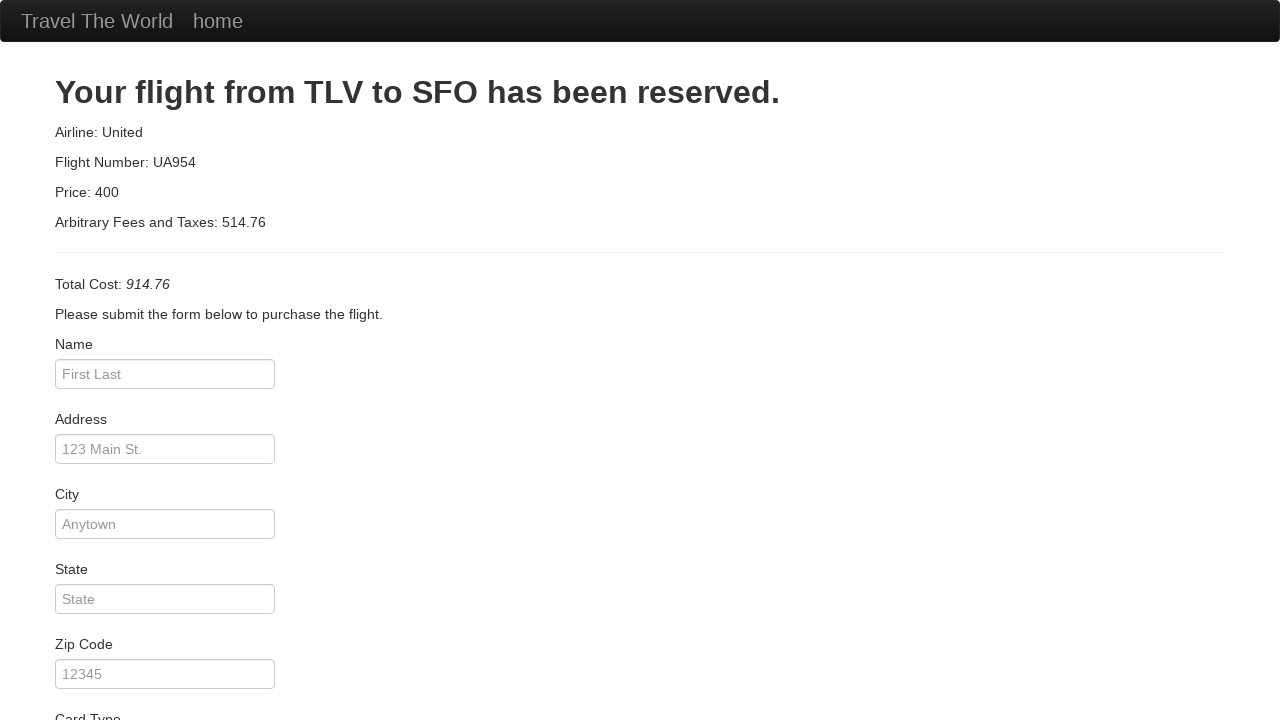